Verifies that the logo element is visible on the page

Starting URL: https://dypatil.edu/schools

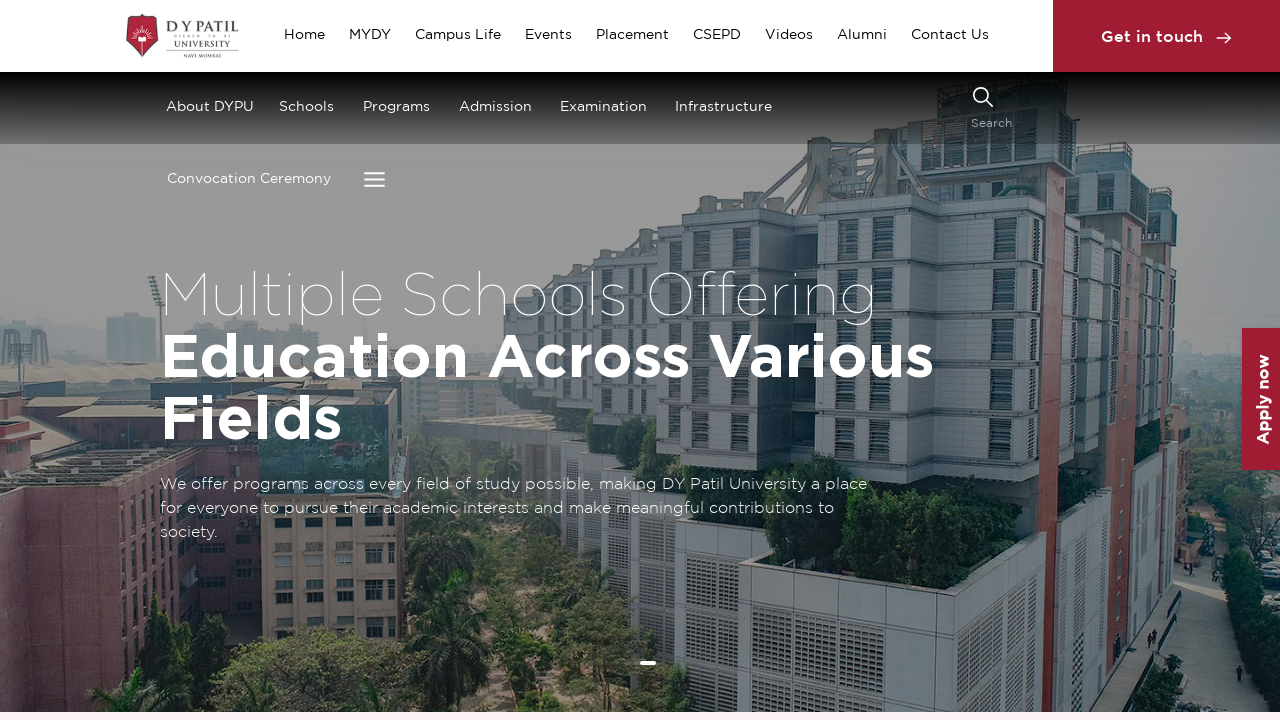

Located logo element with class 'logo h-[48px] nuxt-link-active'
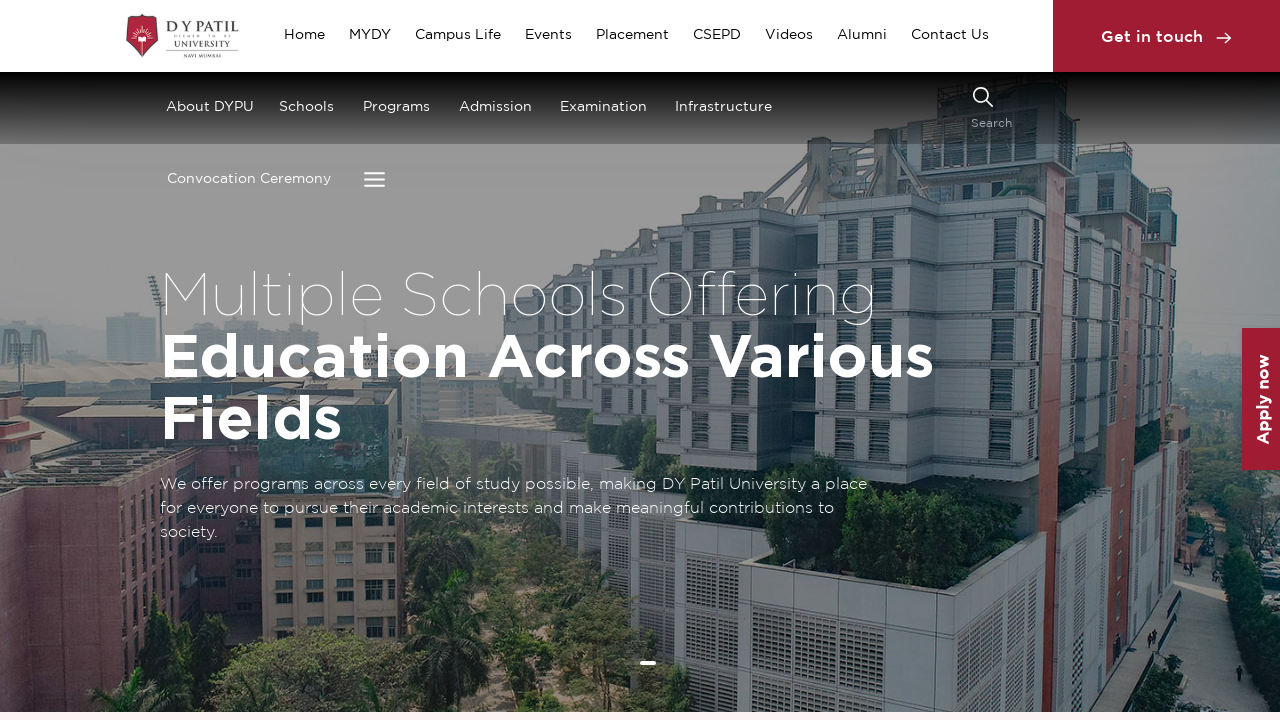

Verified that logo element is visible on the page
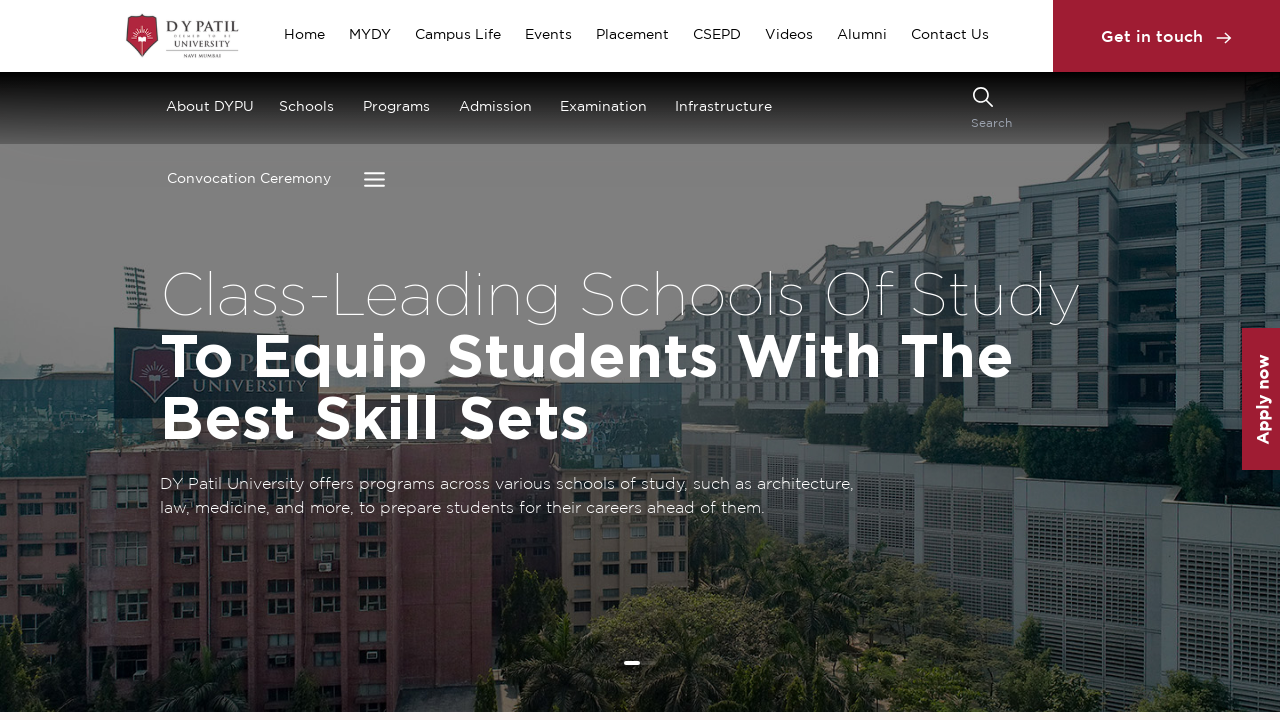

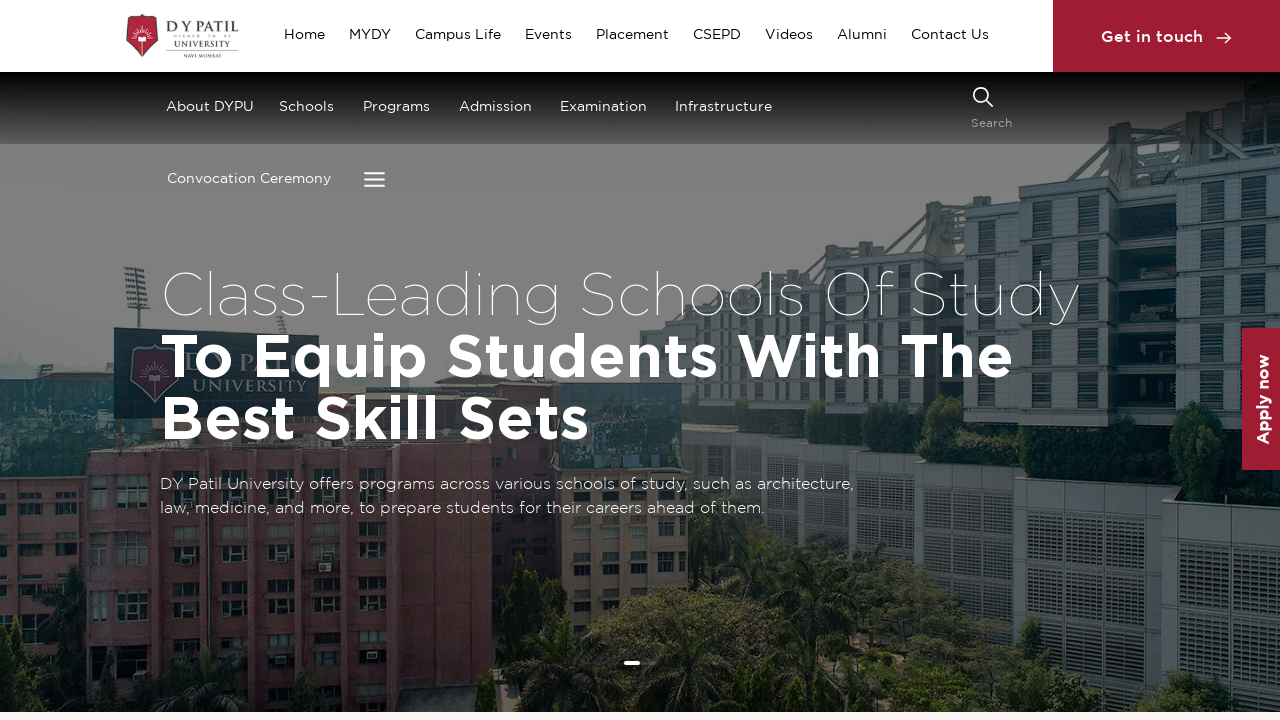